Tests flight booking form functionality including radio buttons, passenger count selection, dynamic dropdowns for origin/destination, date selection, and checkboxes

Starting URL: https://rahulshettyacademy.com/dropdownsPractise/

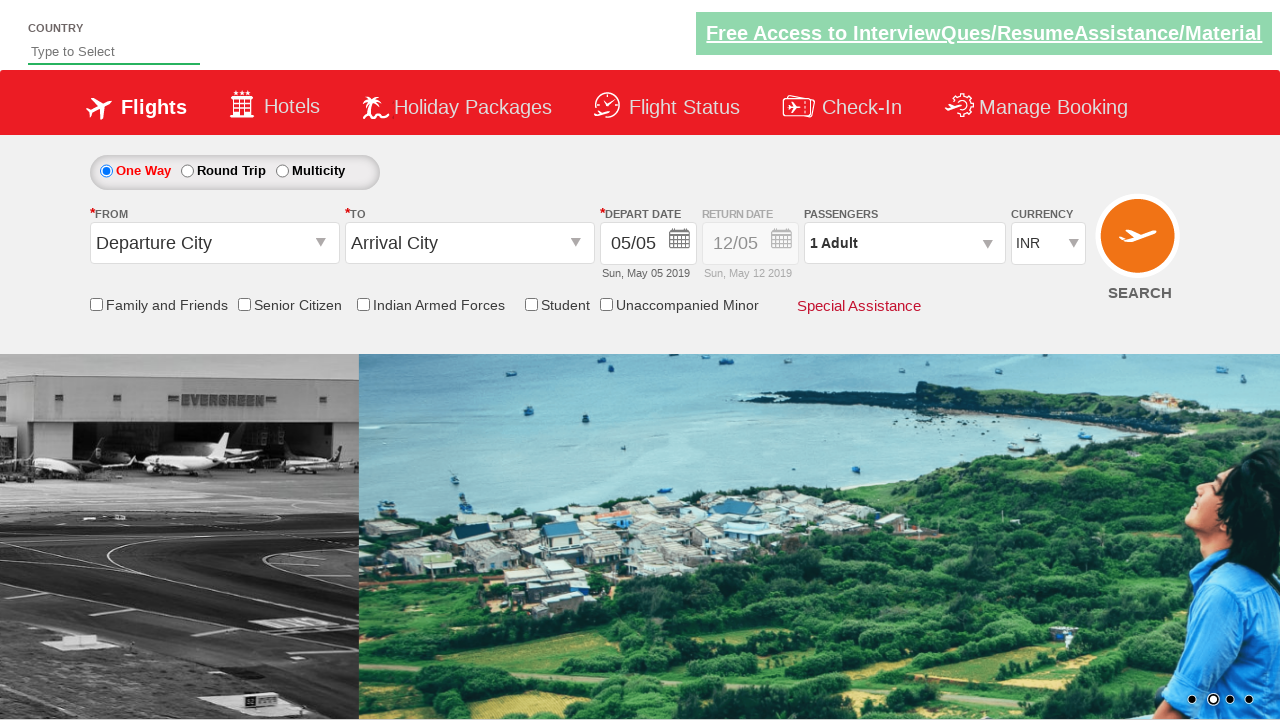

Selected round trip radio button at (187, 171) on #ctl00_mainContent_rbtnl_Trip_1
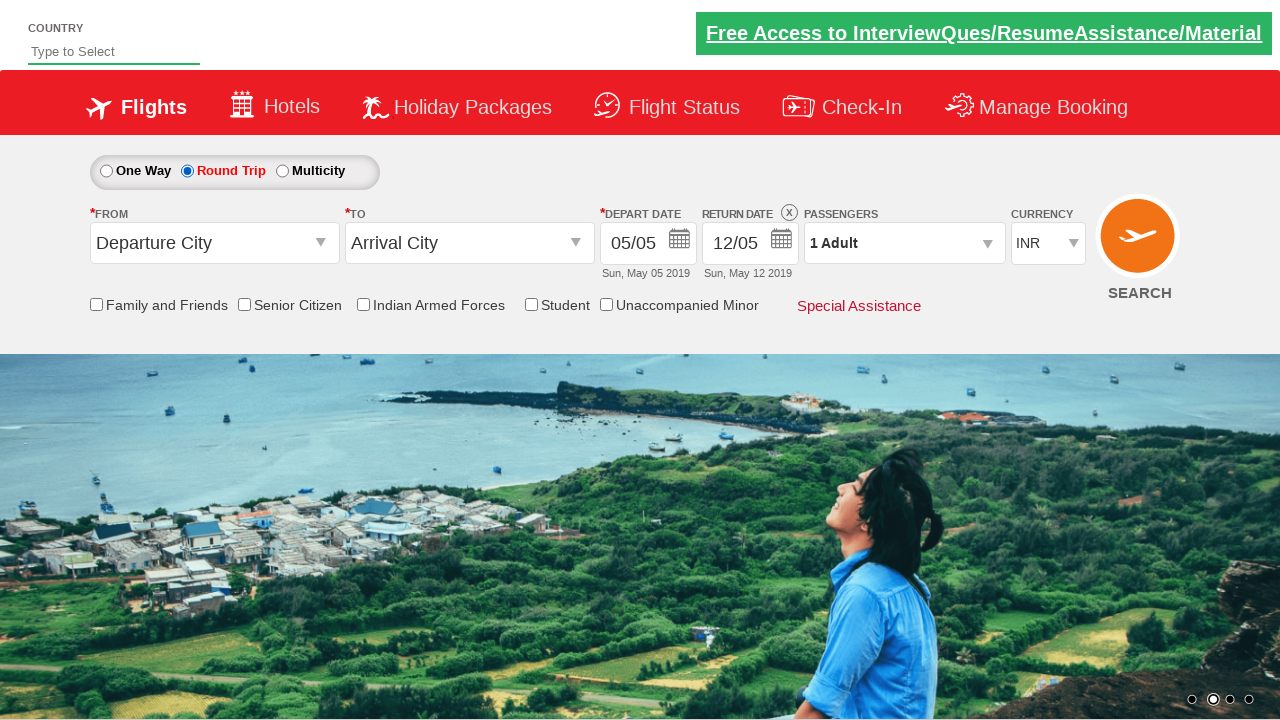

Opened passenger information dropdown at (904, 243) on #divpaxinfo
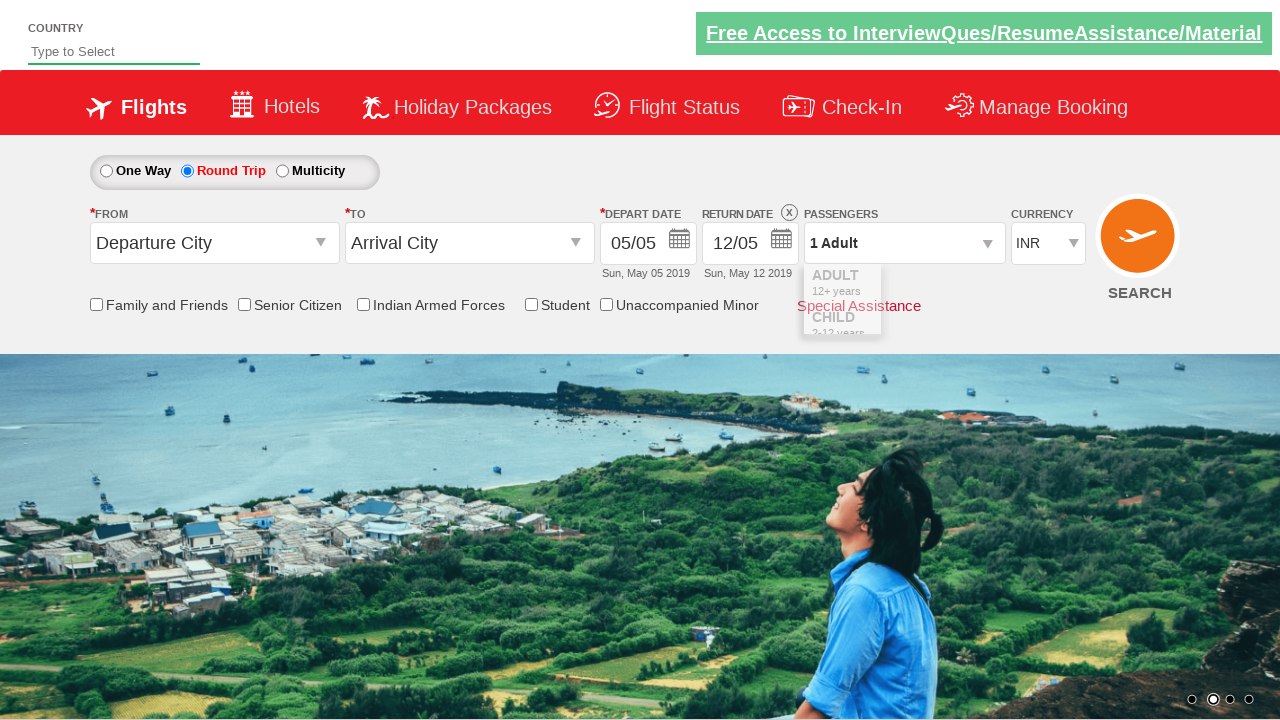

Incremented adult passenger count (iteration 1/8) at (982, 288) on #hrefIncAdt
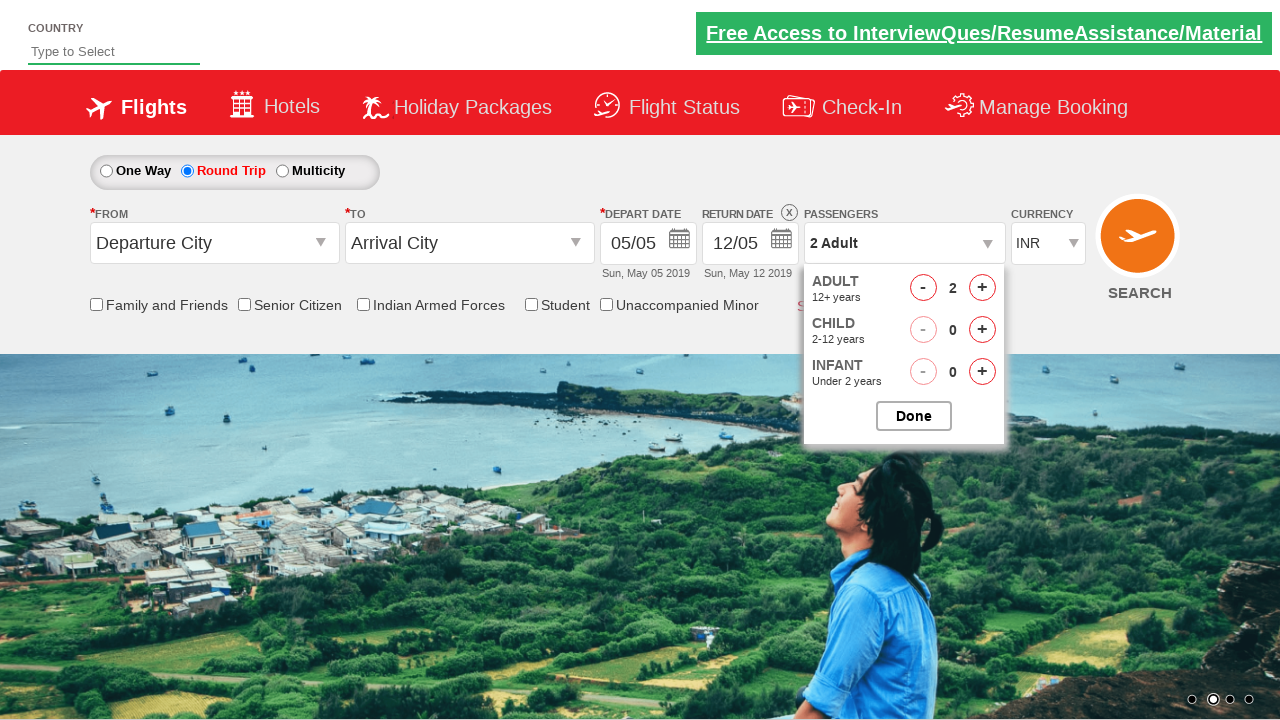

Incremented adult passenger count (iteration 2/8) at (982, 288) on #hrefIncAdt
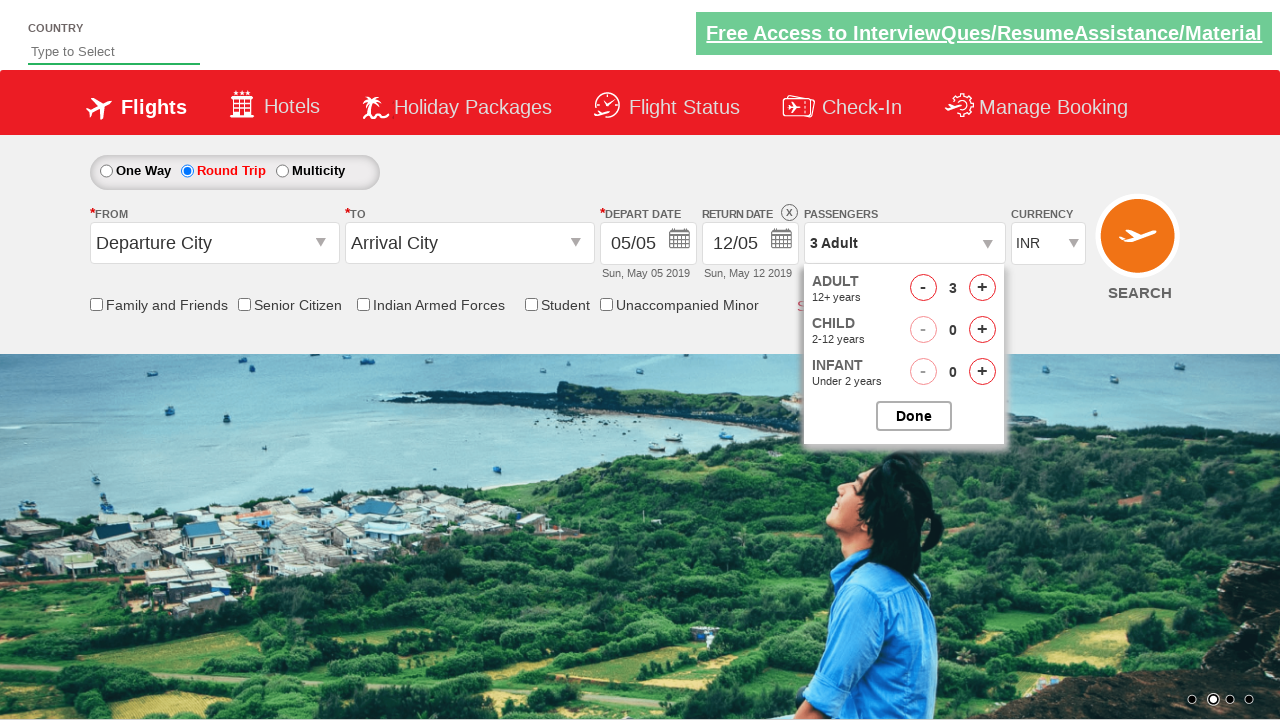

Incremented adult passenger count (iteration 3/8) at (982, 288) on #hrefIncAdt
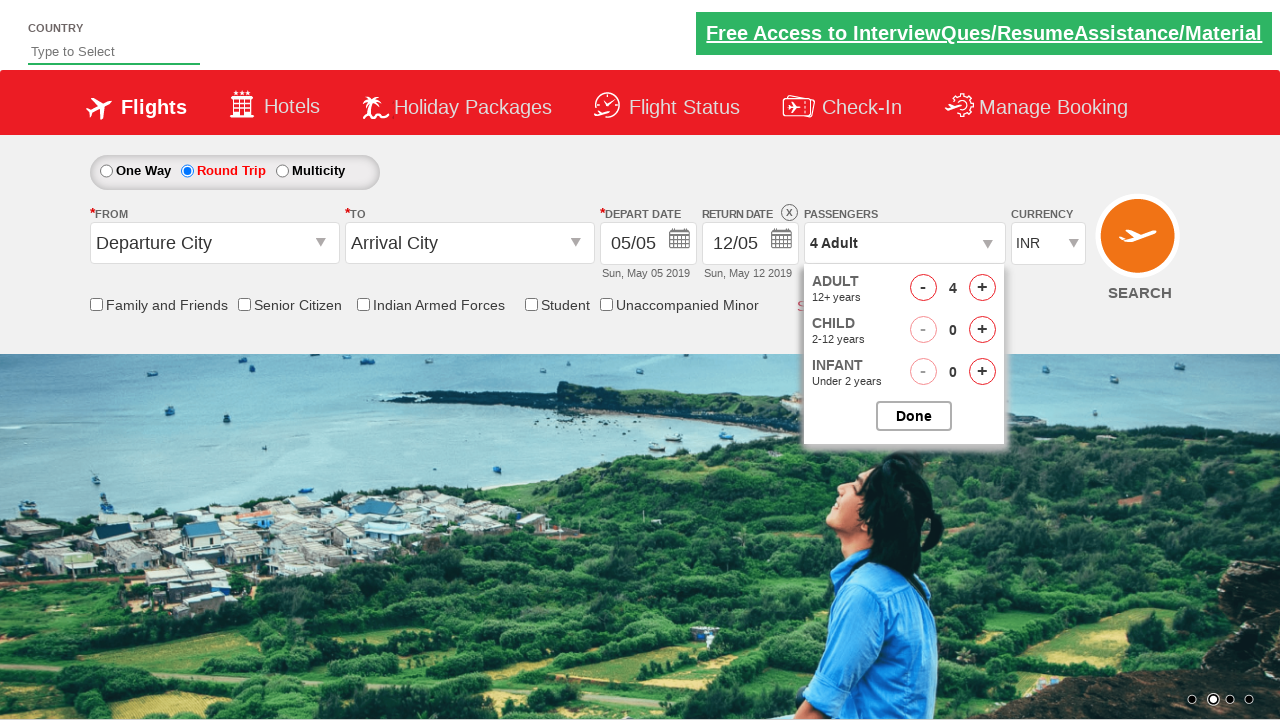

Incremented adult passenger count (iteration 4/8) at (982, 288) on #hrefIncAdt
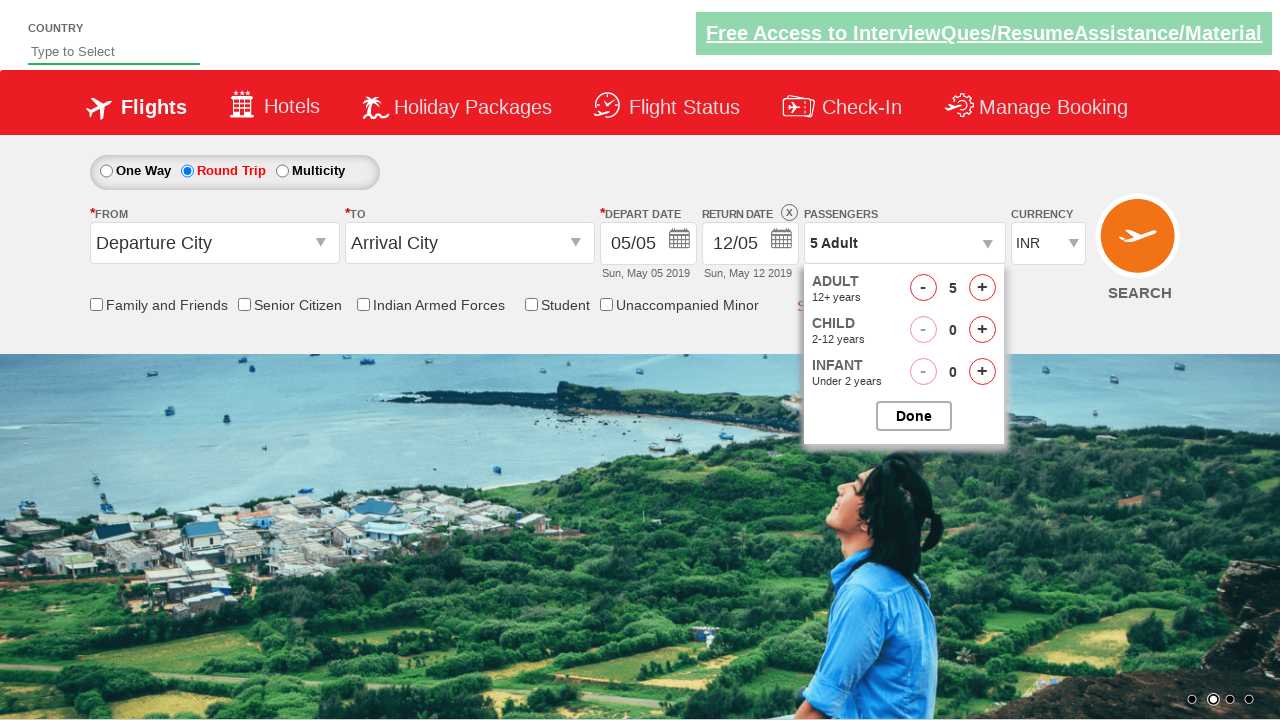

Incremented adult passenger count (iteration 5/8) at (982, 288) on #hrefIncAdt
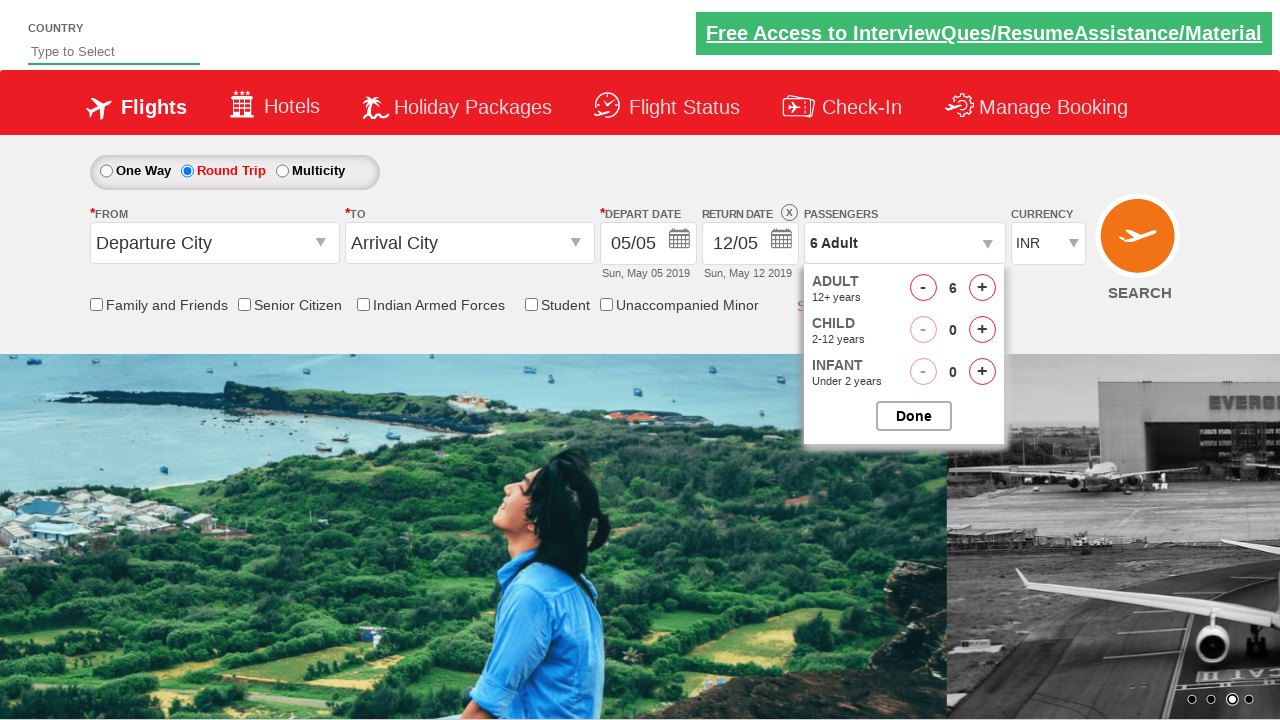

Incremented adult passenger count (iteration 6/8) at (982, 288) on #hrefIncAdt
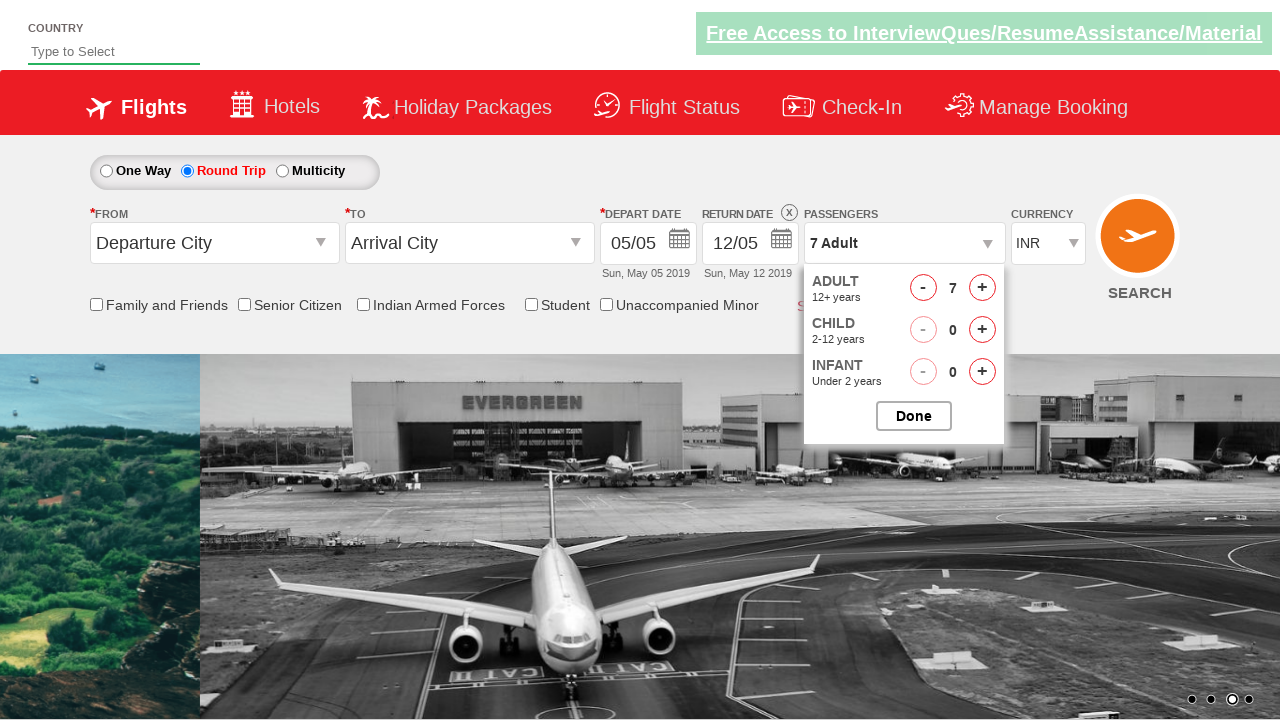

Incremented adult passenger count (iteration 7/8) at (982, 288) on #hrefIncAdt
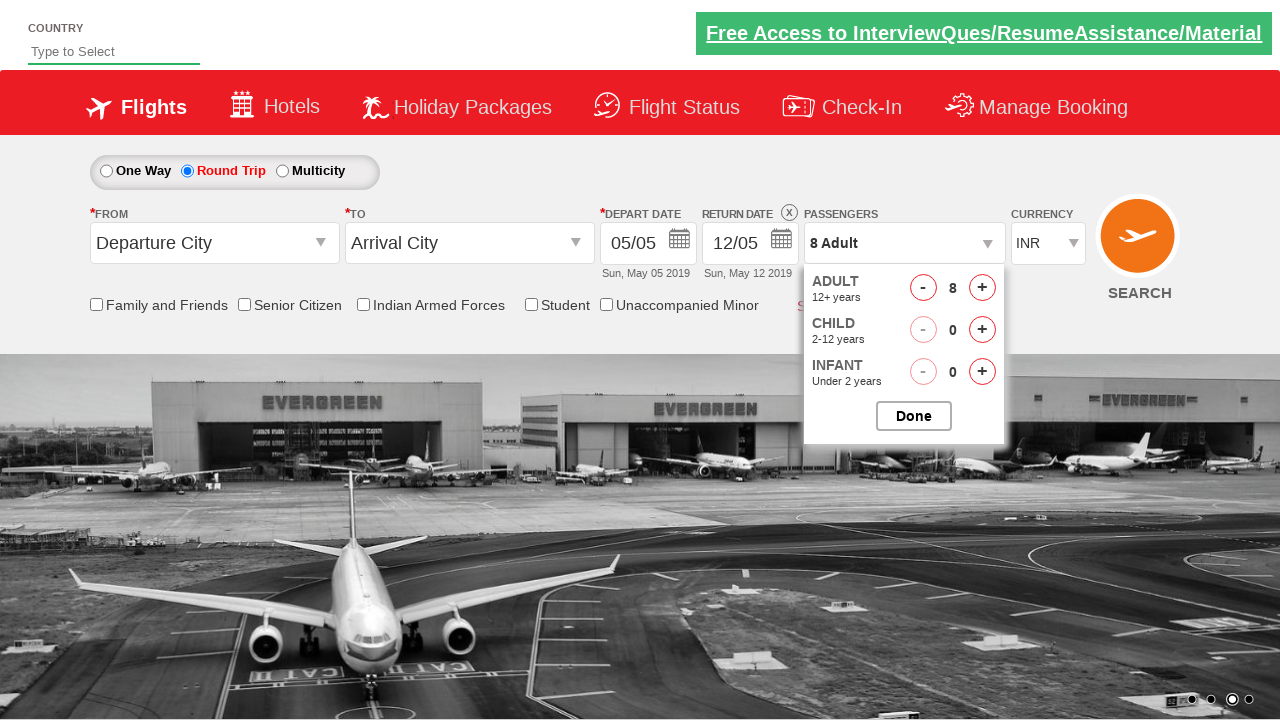

Incremented adult passenger count (iteration 8/8) at (982, 288) on #hrefIncAdt
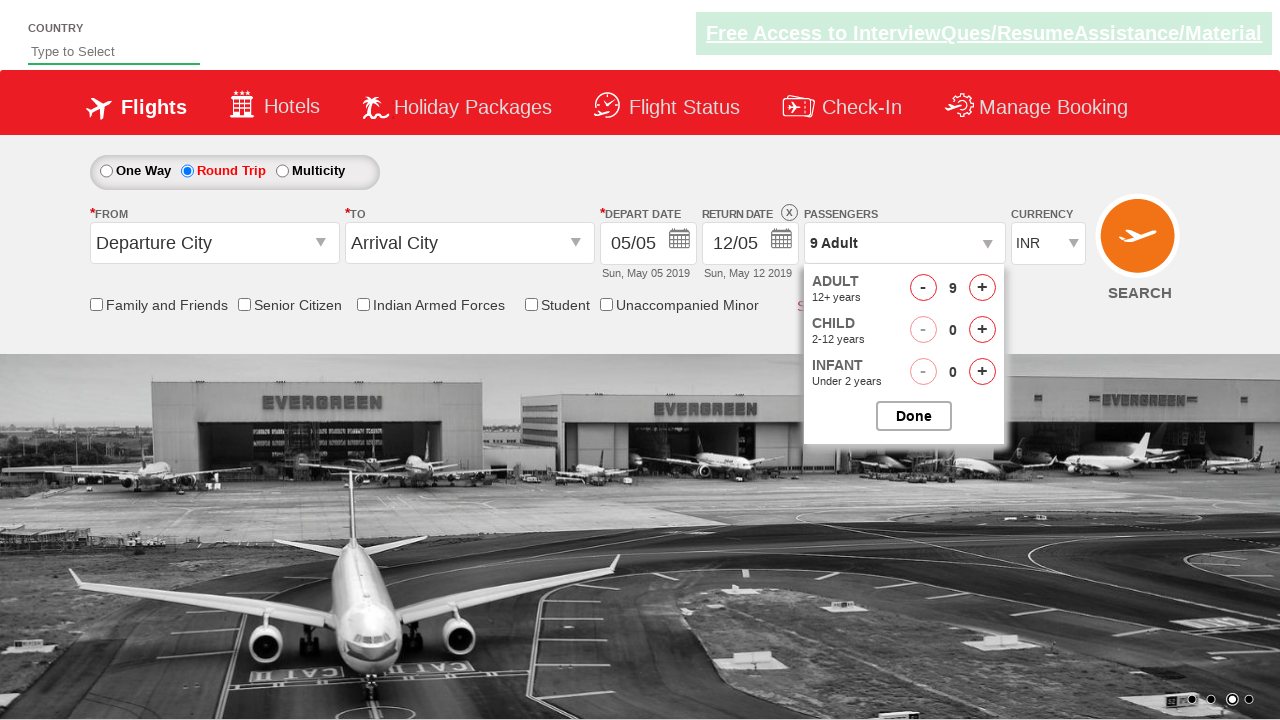

Decremented adult passenger count (iteration 1/8) at (923, 288) on #hrefDecAdt
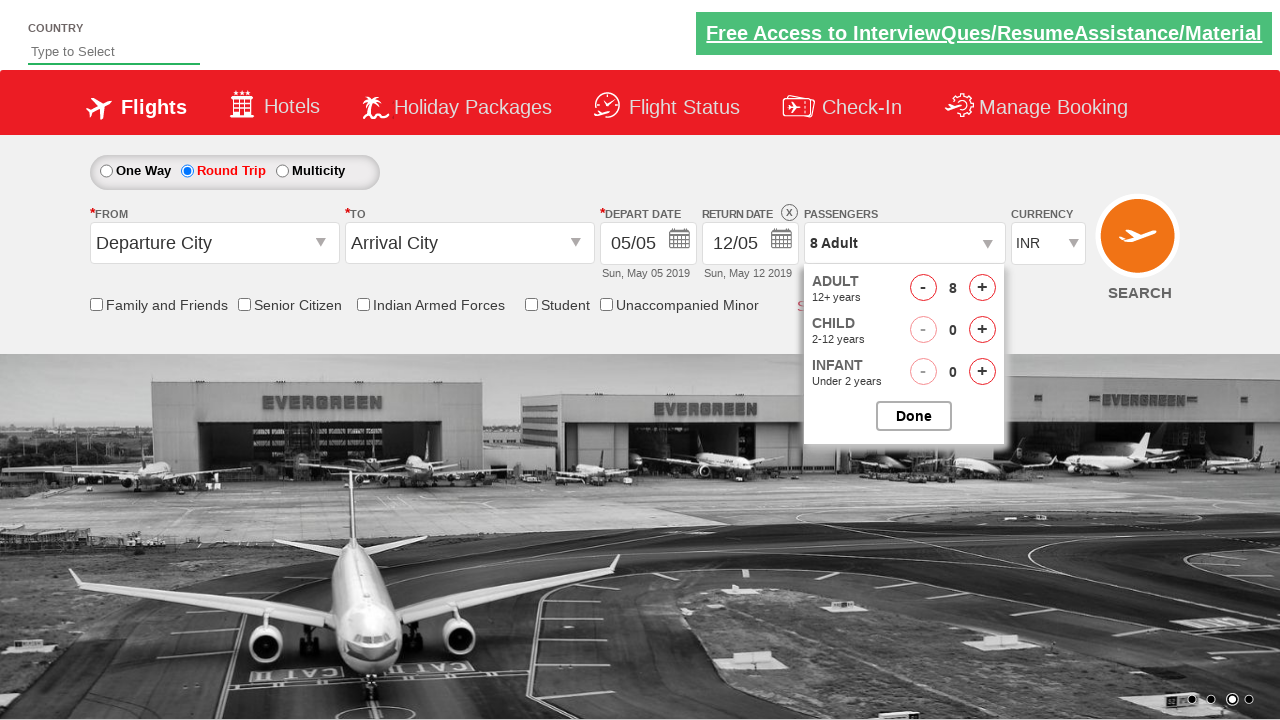

Decremented adult passenger count (iteration 2/8) at (923, 288) on #hrefDecAdt
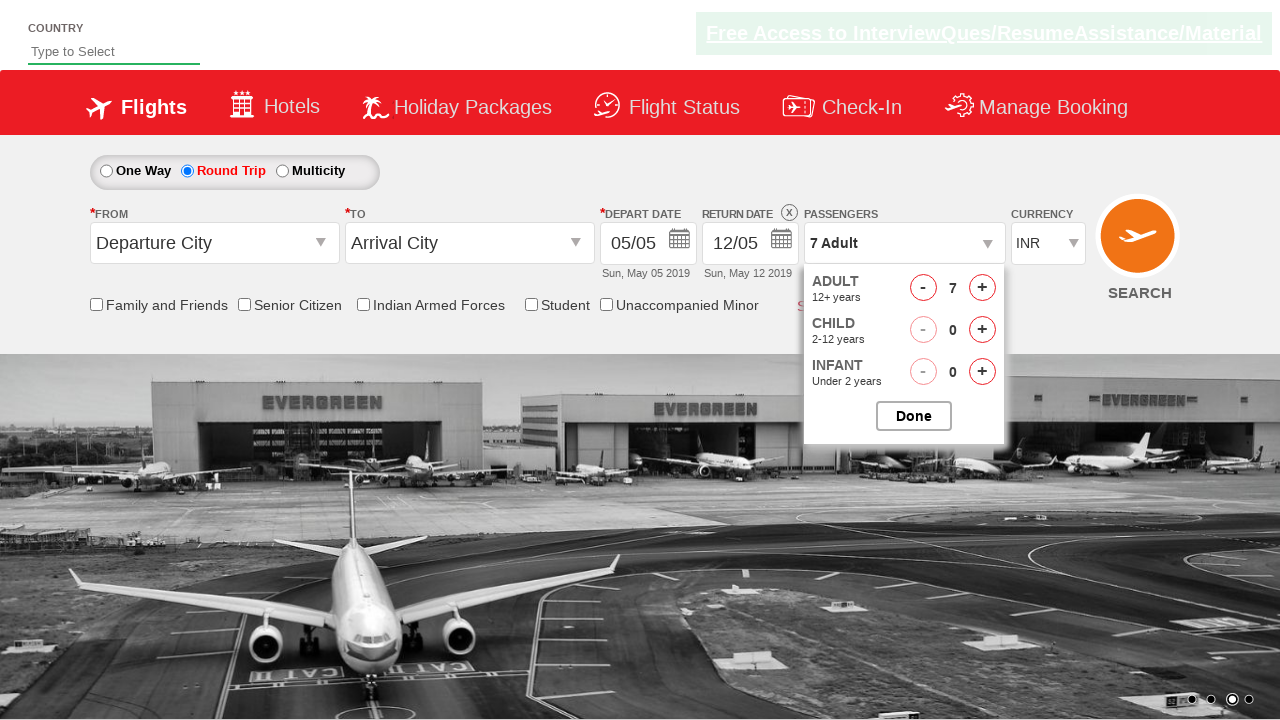

Decremented adult passenger count (iteration 3/8) at (923, 288) on #hrefDecAdt
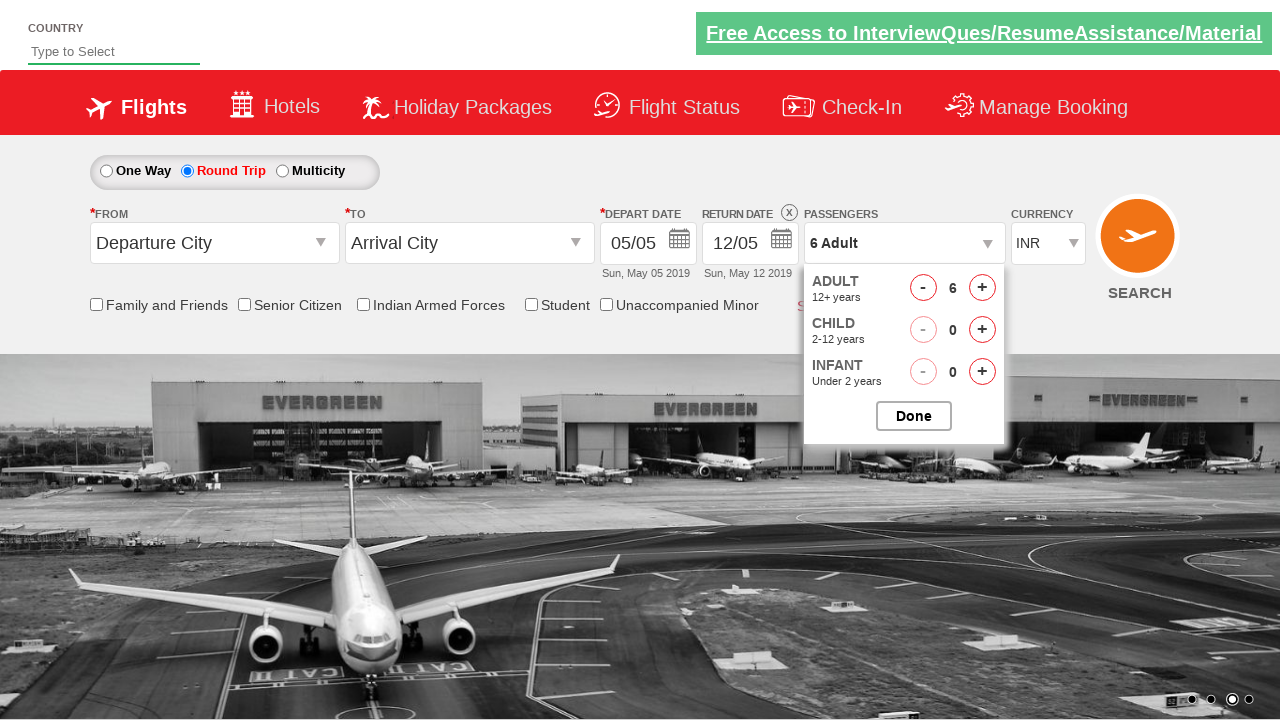

Decremented adult passenger count (iteration 4/8) at (923, 288) on #hrefDecAdt
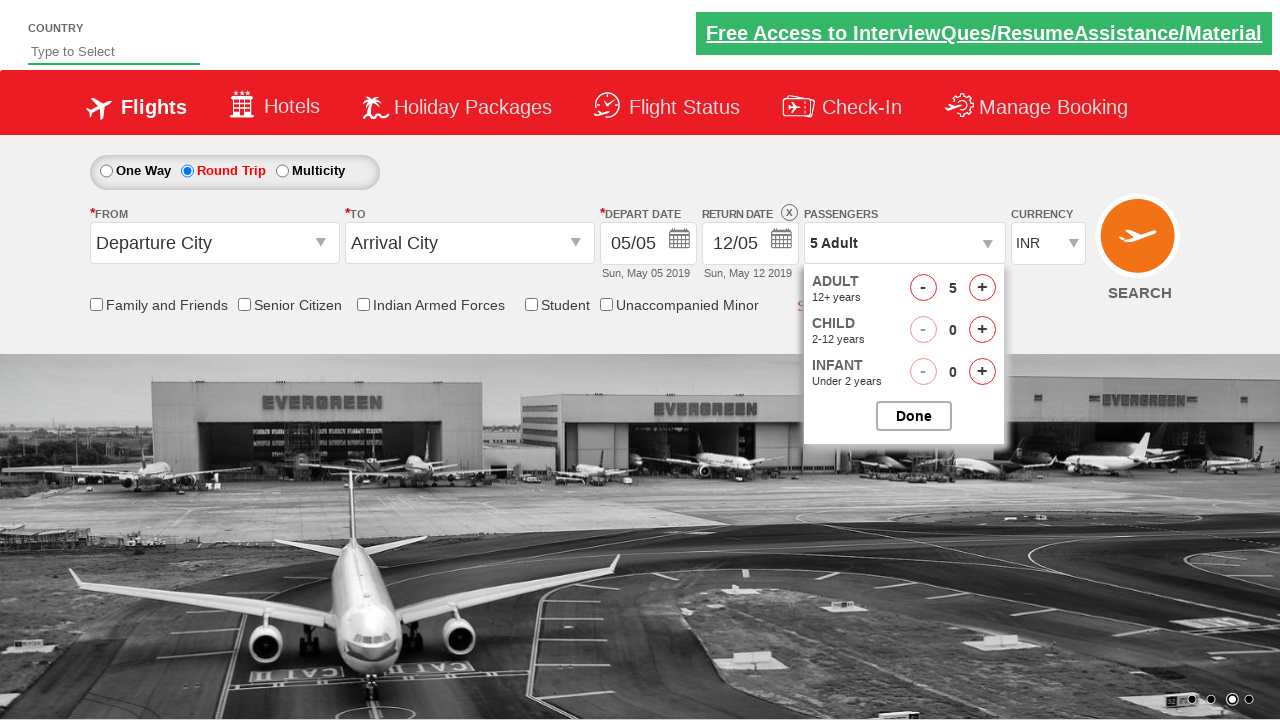

Decremented adult passenger count (iteration 5/8) at (923, 288) on #hrefDecAdt
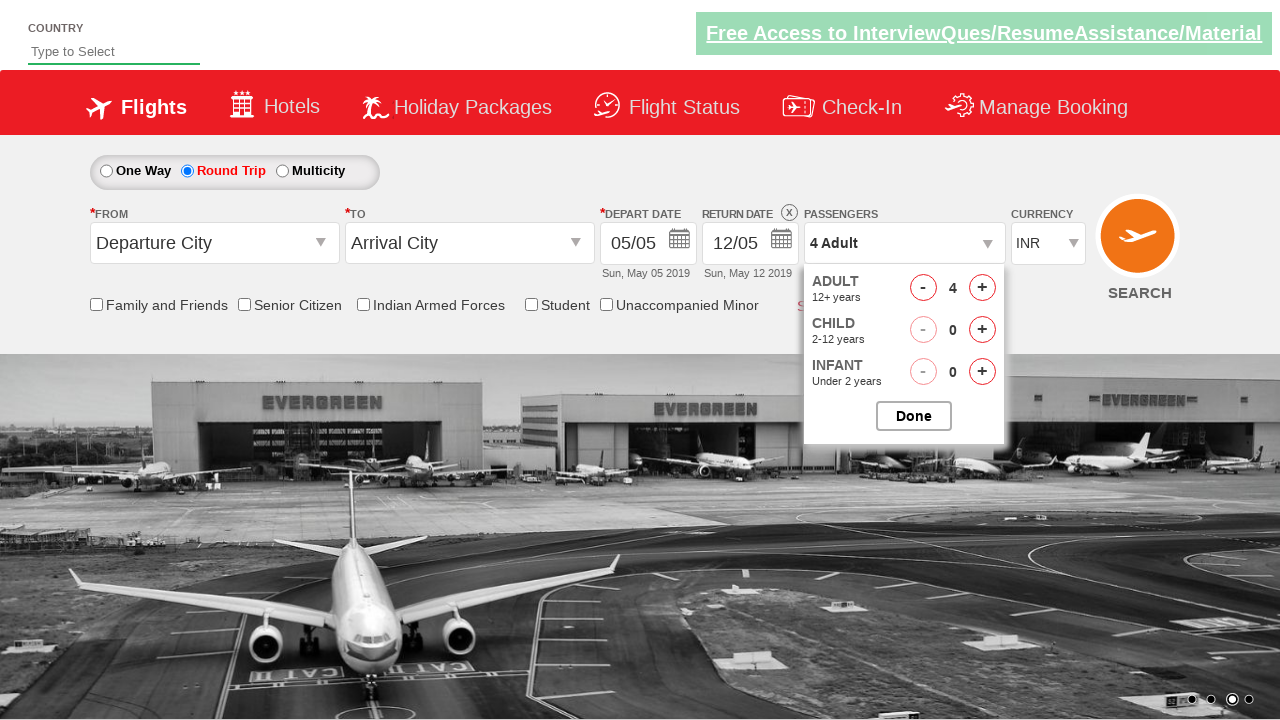

Decremented adult passenger count (iteration 6/8) at (923, 288) on #hrefDecAdt
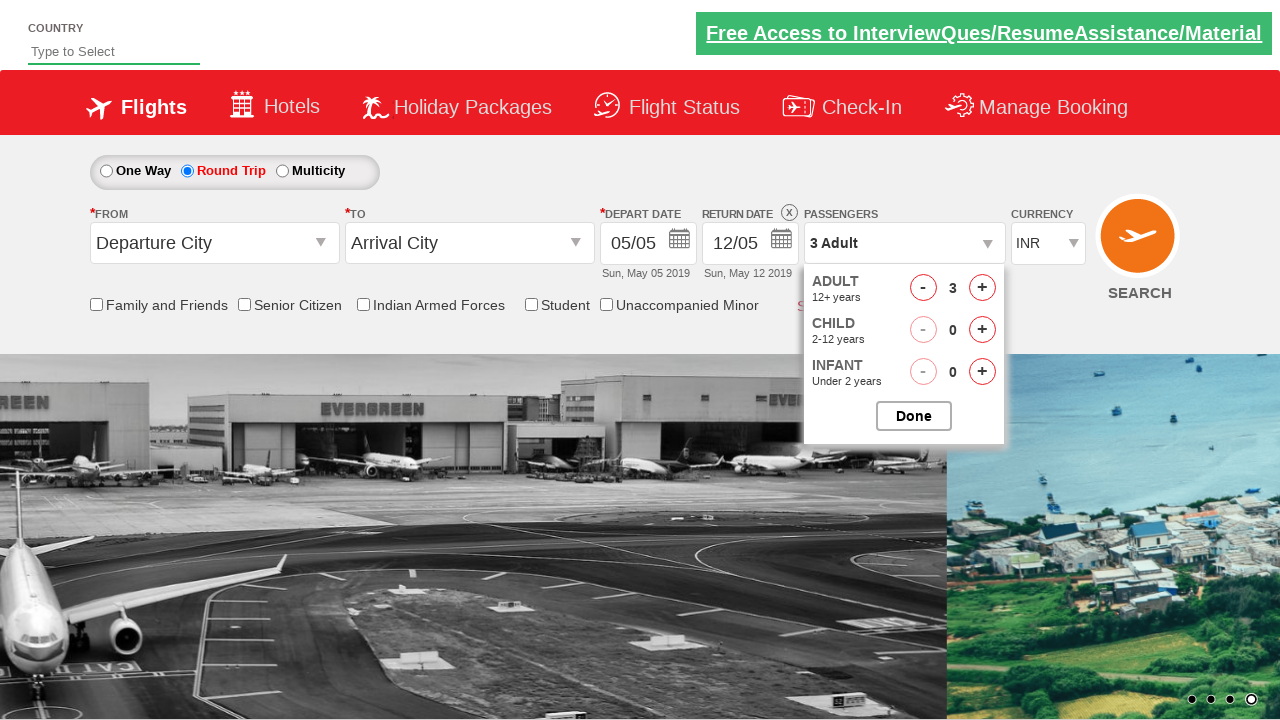

Decremented adult passenger count (iteration 7/8) at (923, 288) on #hrefDecAdt
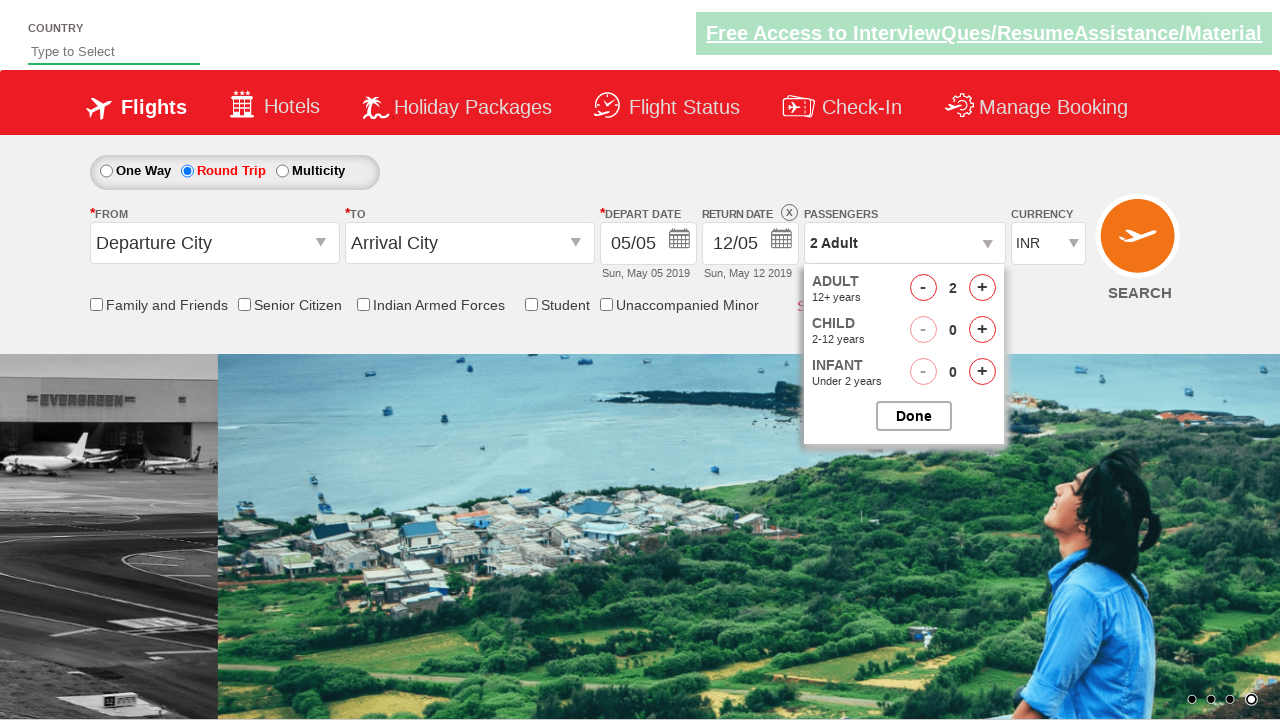

Decremented adult passenger count (iteration 8/8) at (923, 288) on #hrefDecAdt
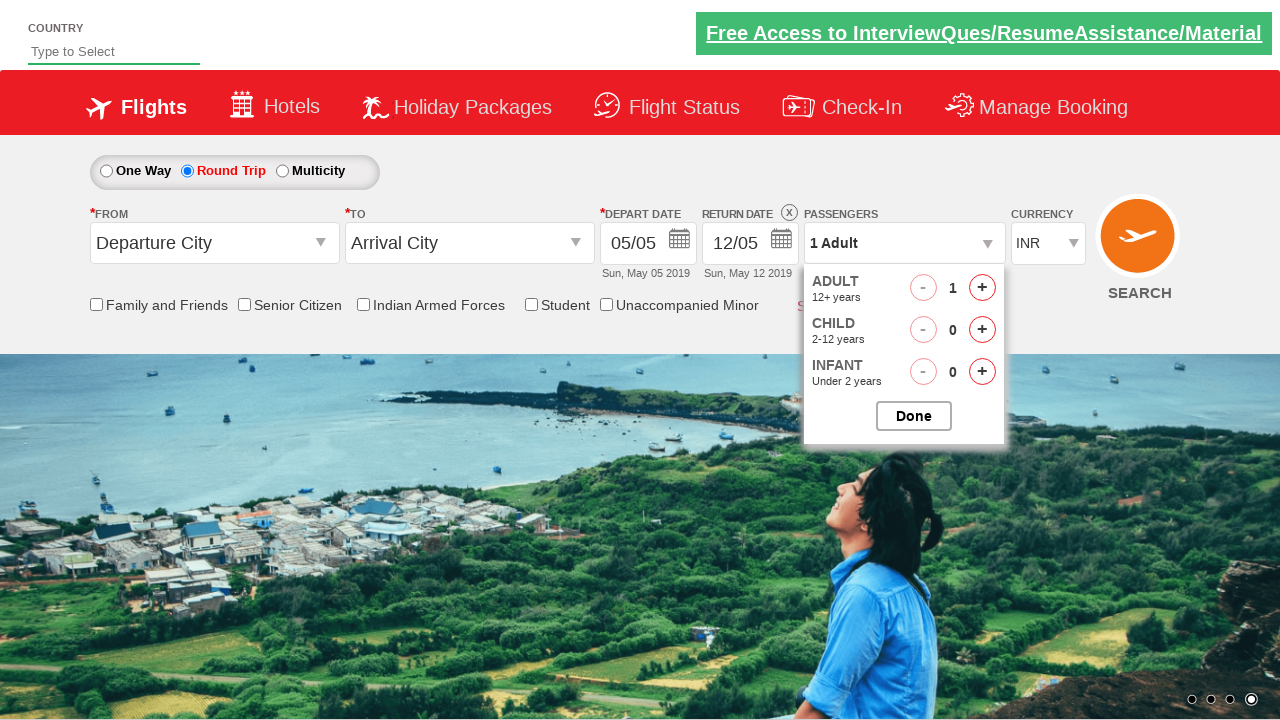

Closed passenger selection panel at (914, 416) on #btnclosepaxoption
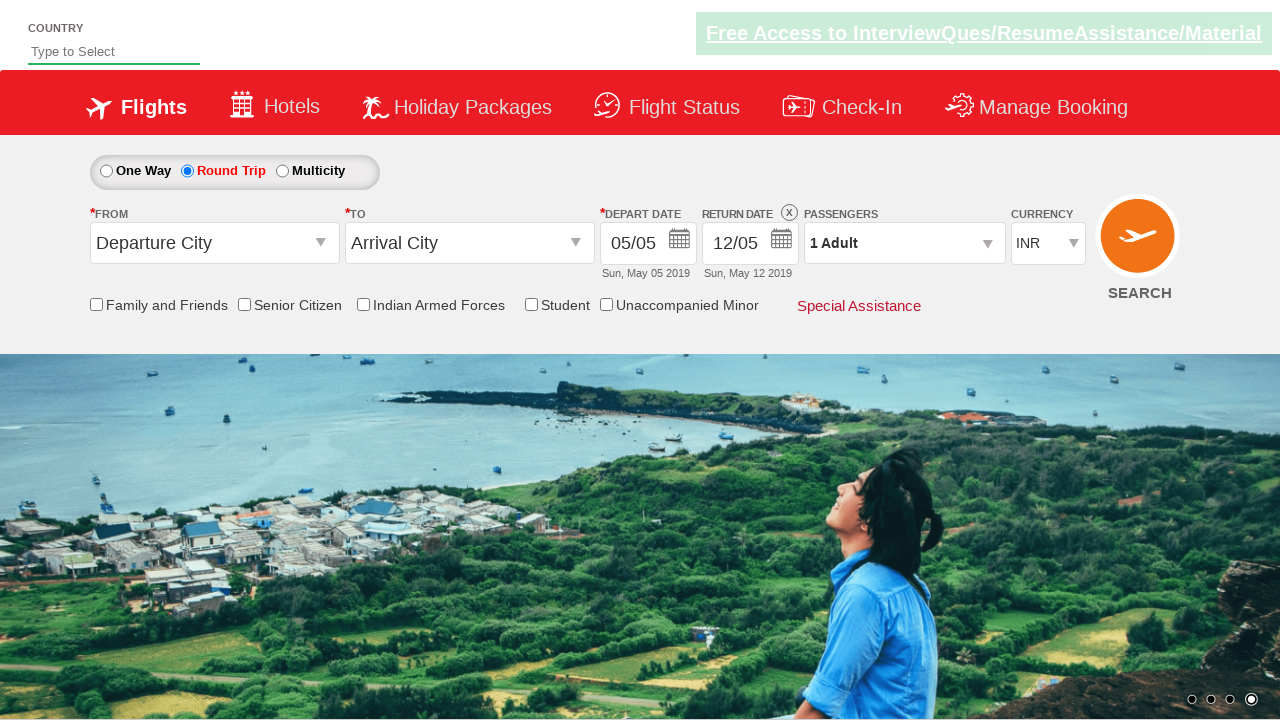

Opened origin station dropdown at (214, 243) on #ctl00_mainContent_ddl_originStation1_CTXT
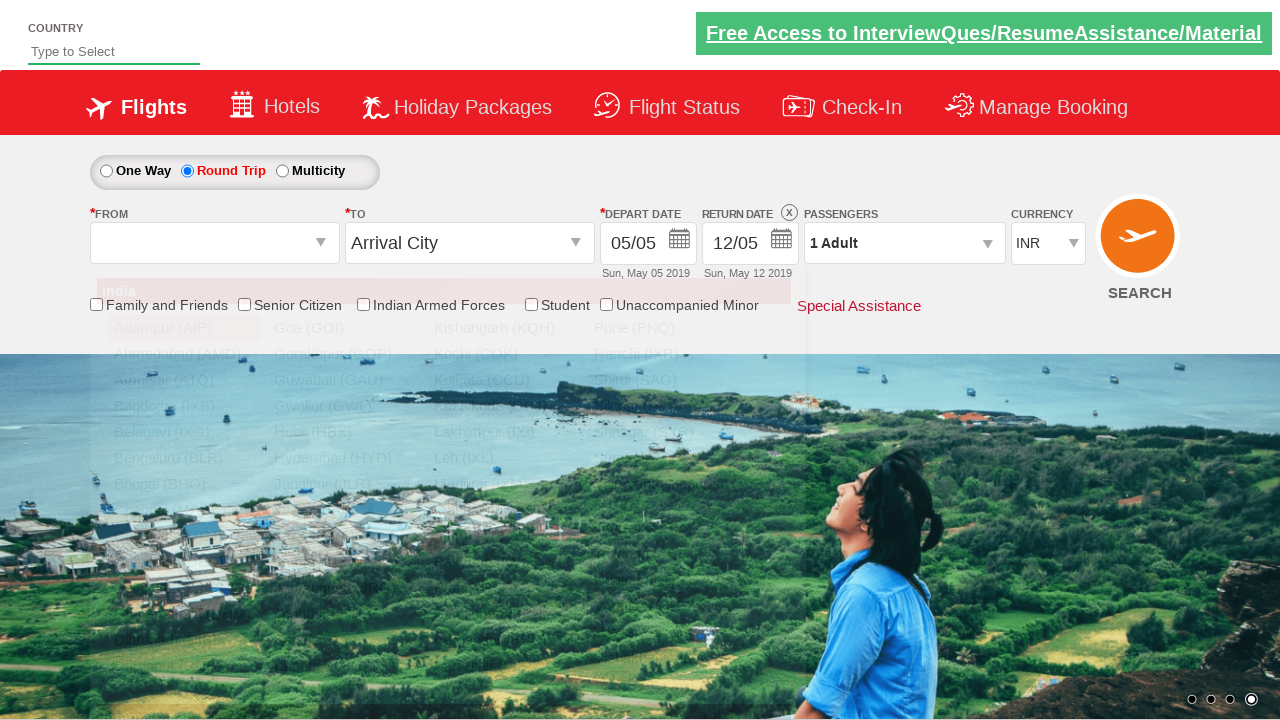

Selected BLR (Bangalore) as origin station at (184, 458) on a[value='BLR']
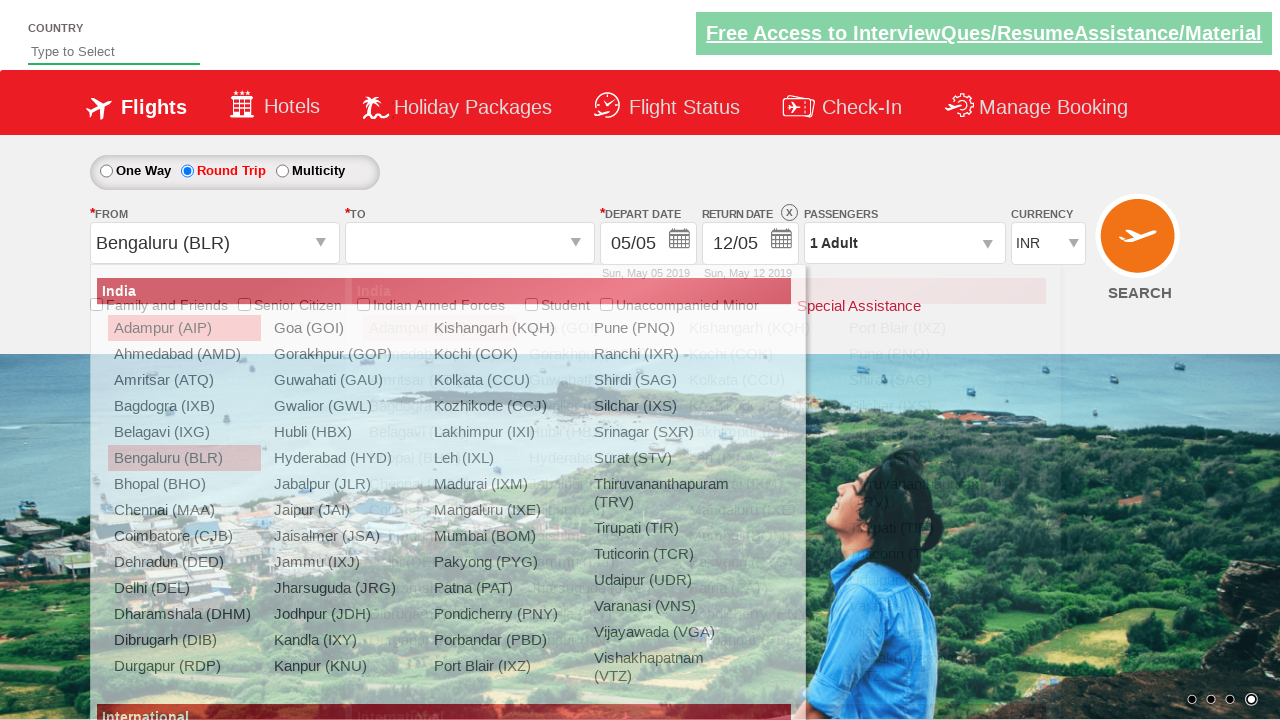

Selected CCU (Kolkata) as destination station at (759, 380) on div#glsctl00_mainContent_ddl_destinationStation1_CTNR a[value='CCU']
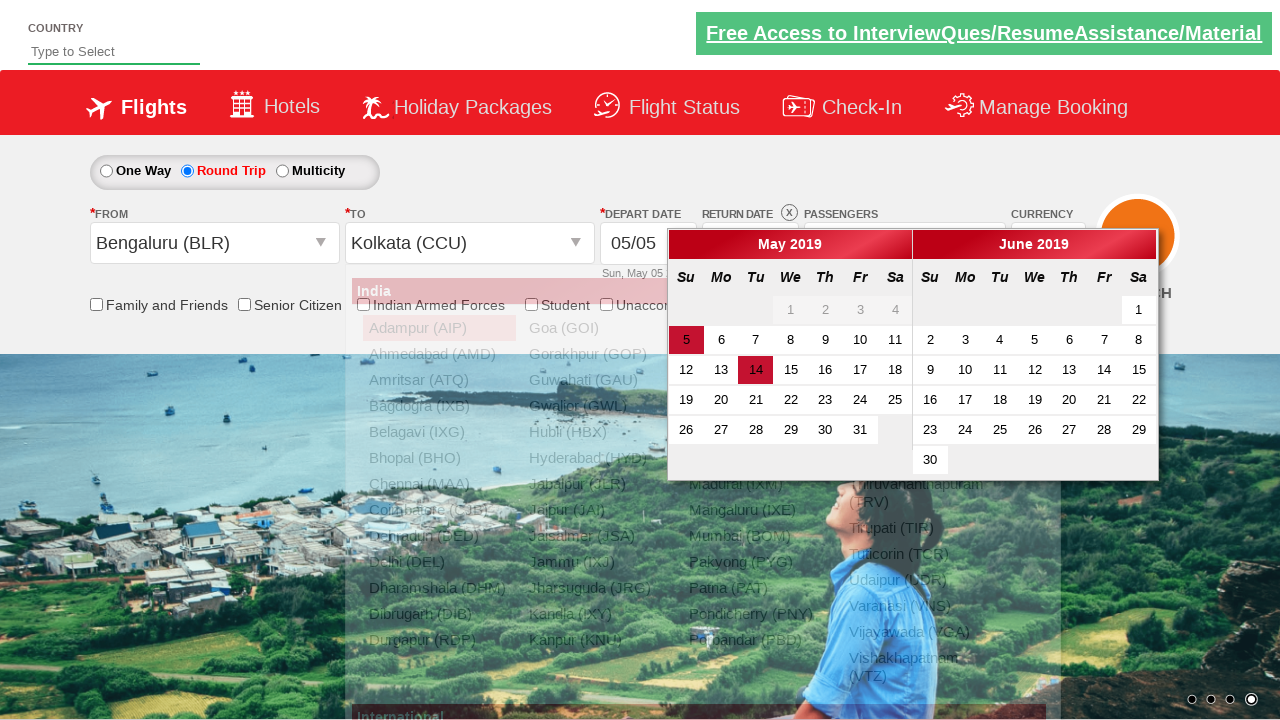

Selected date 29 for travel at (791, 430) on text=29
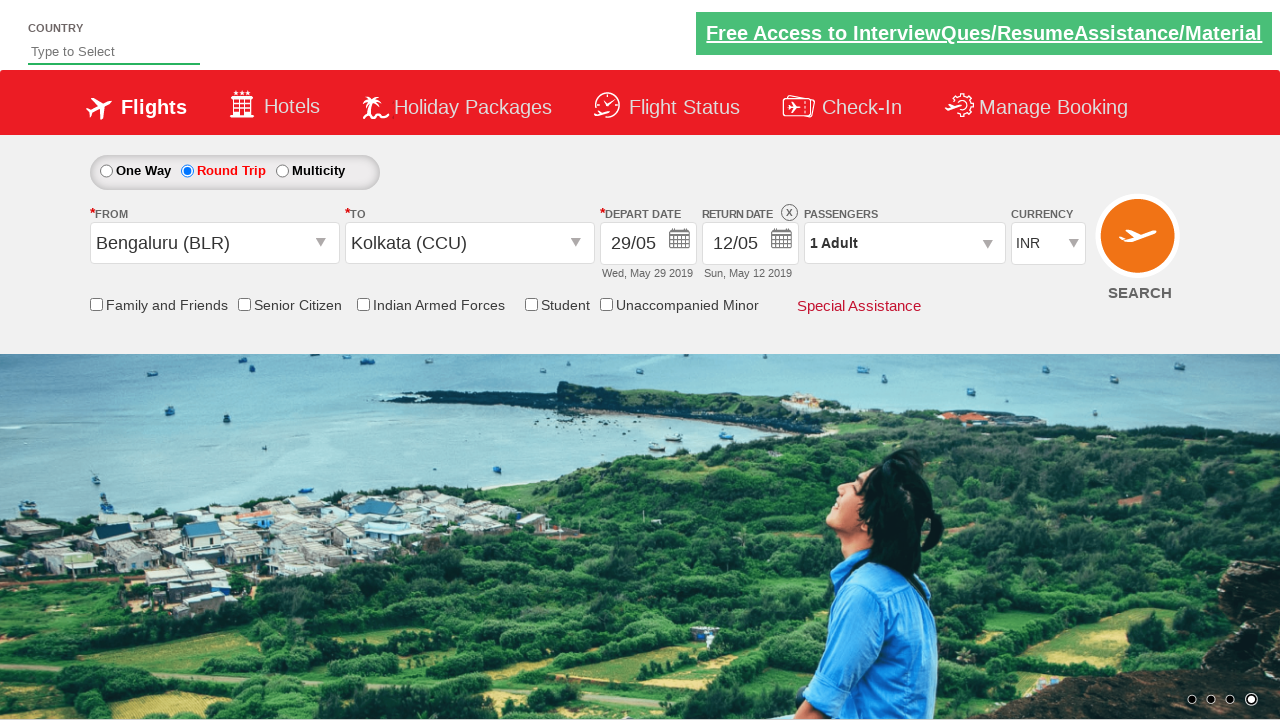

Checked friends and family discount checkbox at (96, 304) on #ctl00_mainContent_chk_friendsandfamily
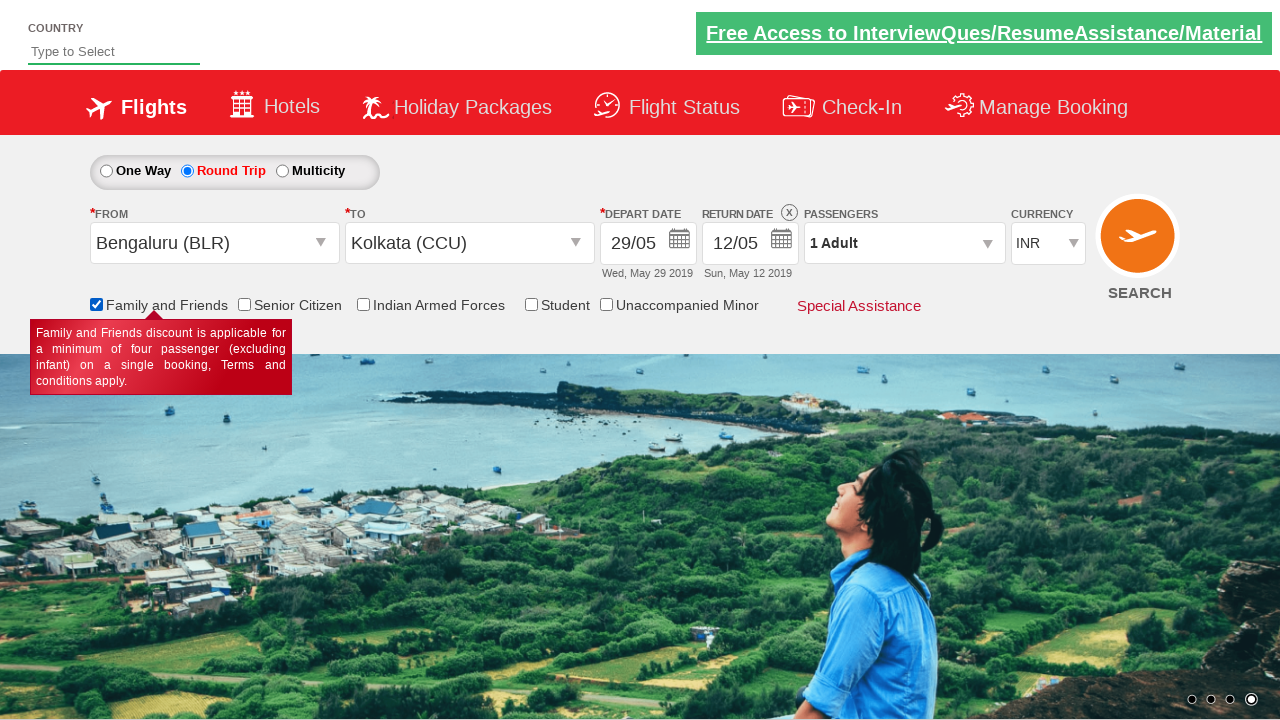

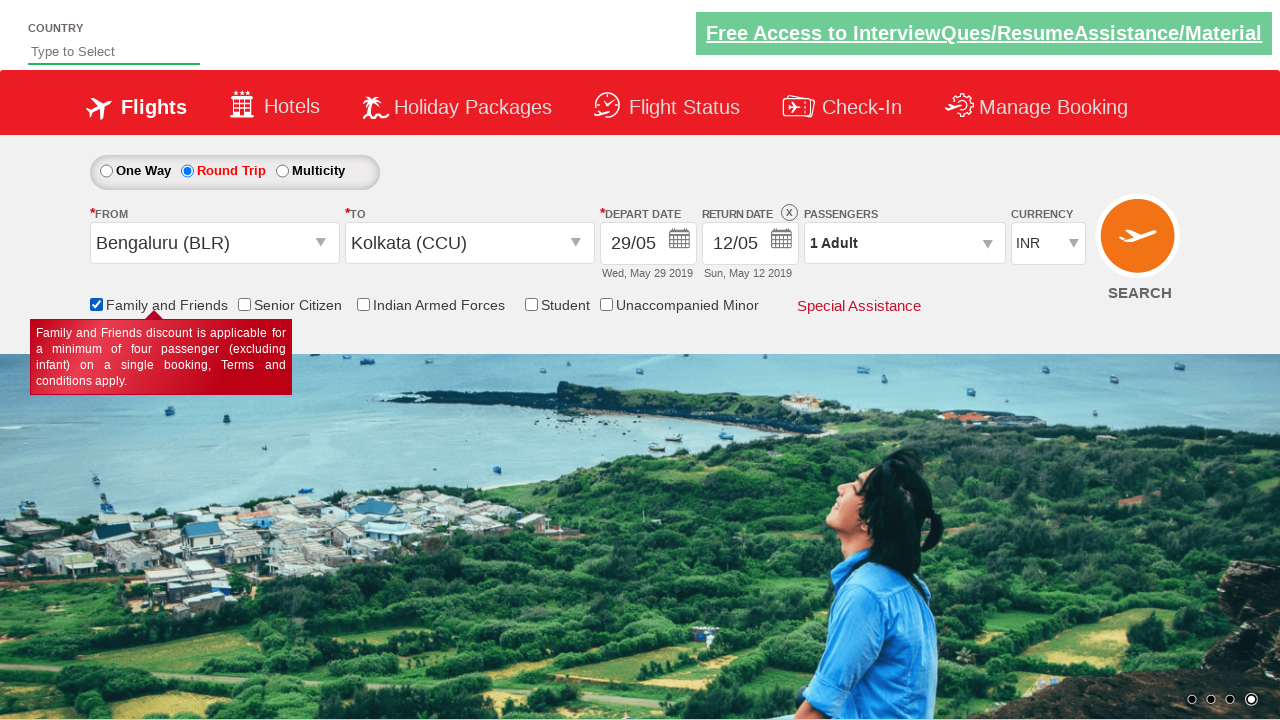